Tests dynamic content controls with explicit waits by clicking Remove button, verifying "It's gone!" message, clicking Add button, and verifying "It's back!" message

Starting URL: https://the-internet.herokuapp.com/dynamic_controls

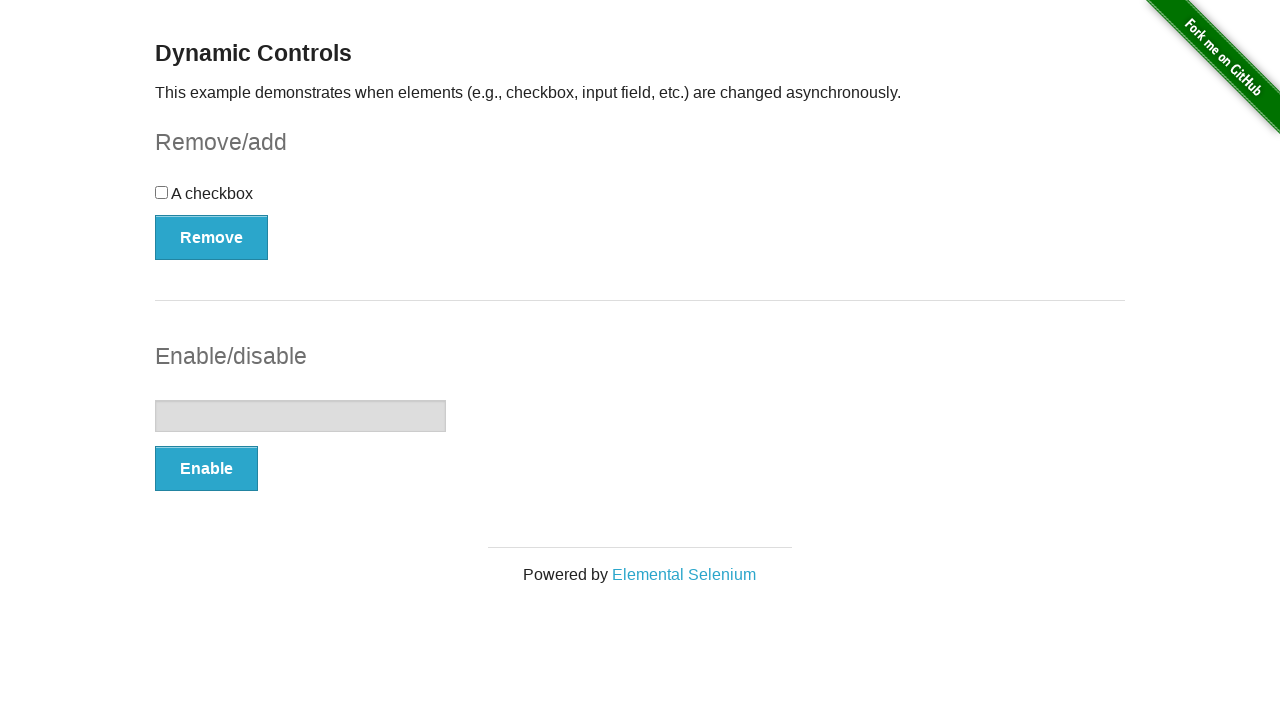

Clicked Remove button to trigger dynamic content removal at (212, 237) on xpath=//button[@type='button'][1]
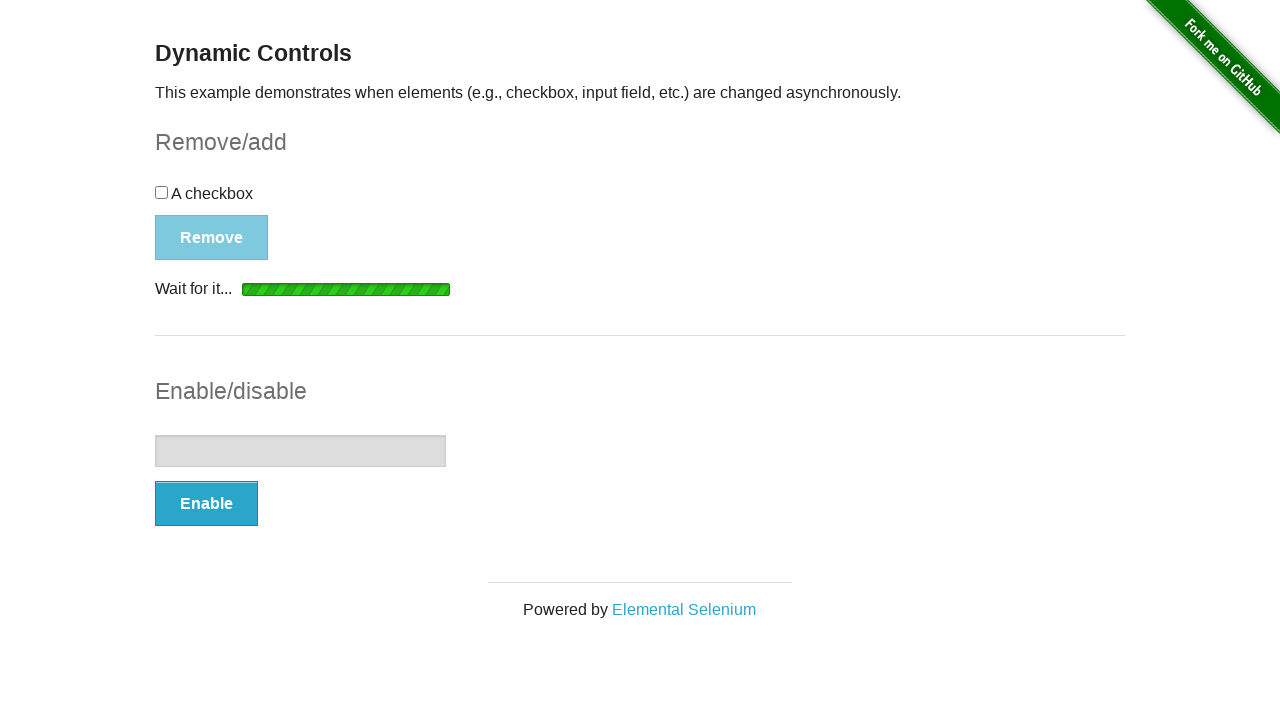

Verified 'It's gone!' message is visible after removing element
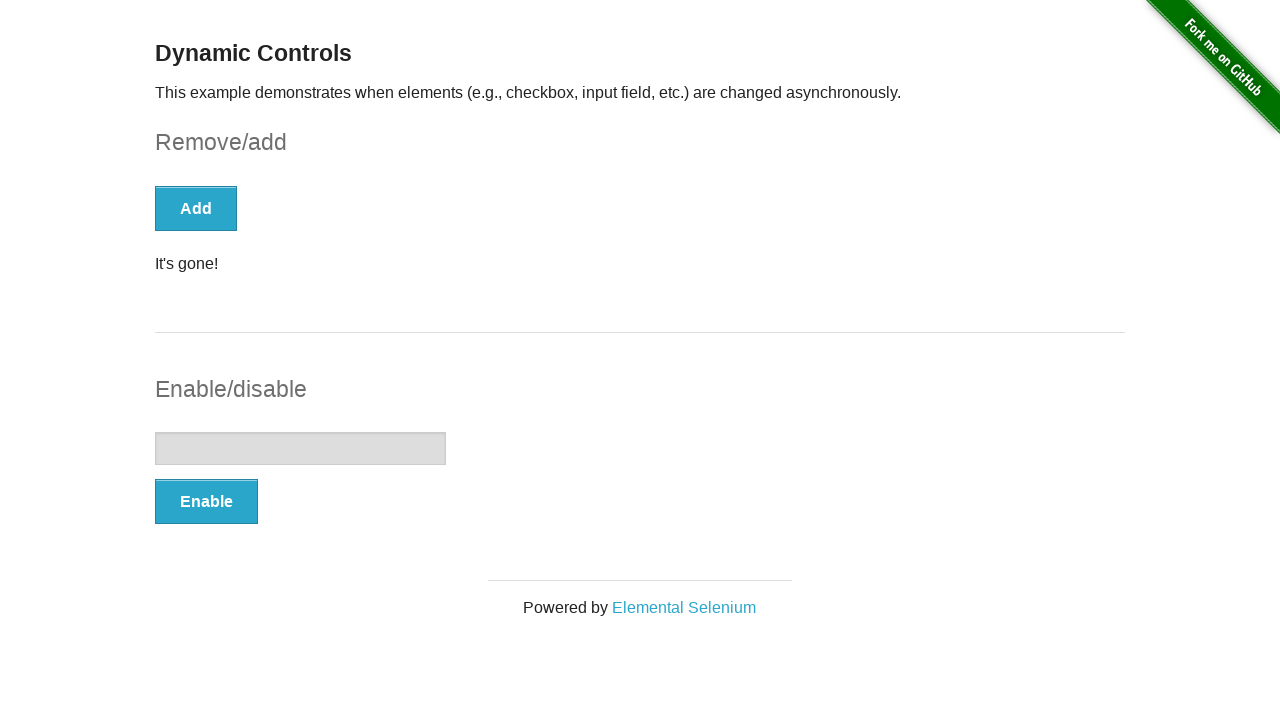

Clicked Add button to restore dynamic content at (196, 208) on xpath=//button[text()='Add']
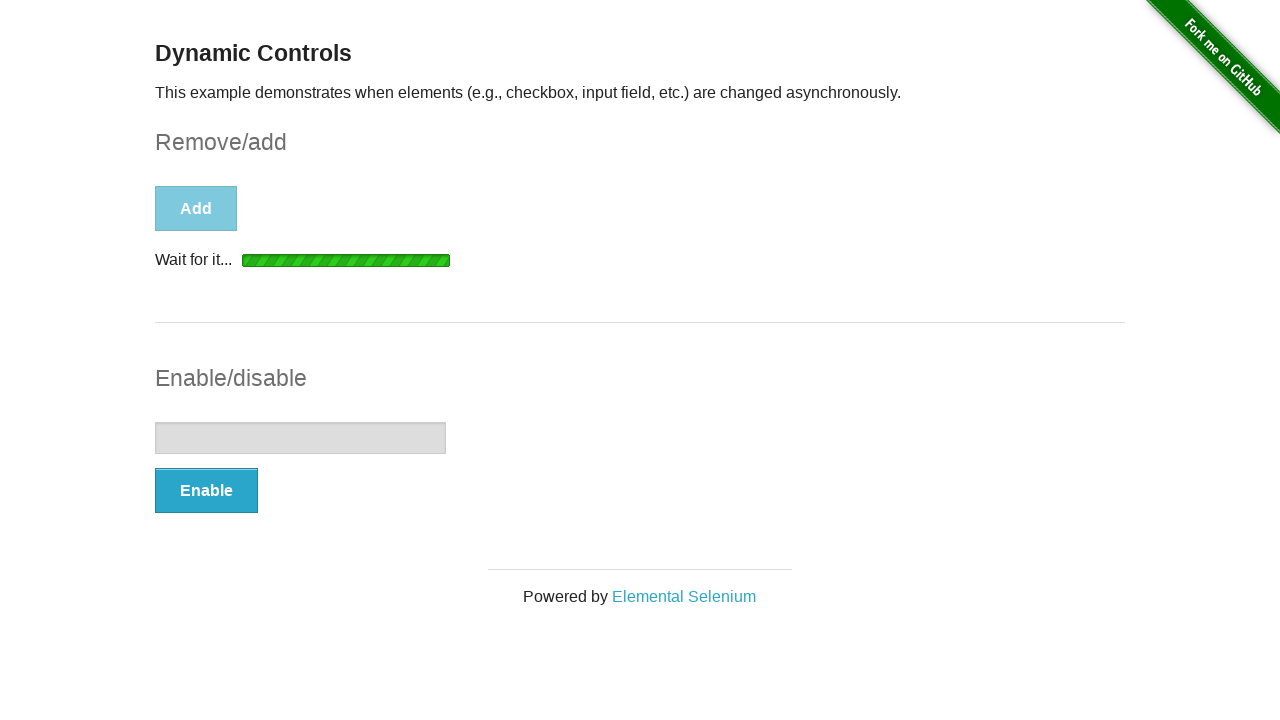

Verified 'It's back!' message is visible after adding element back
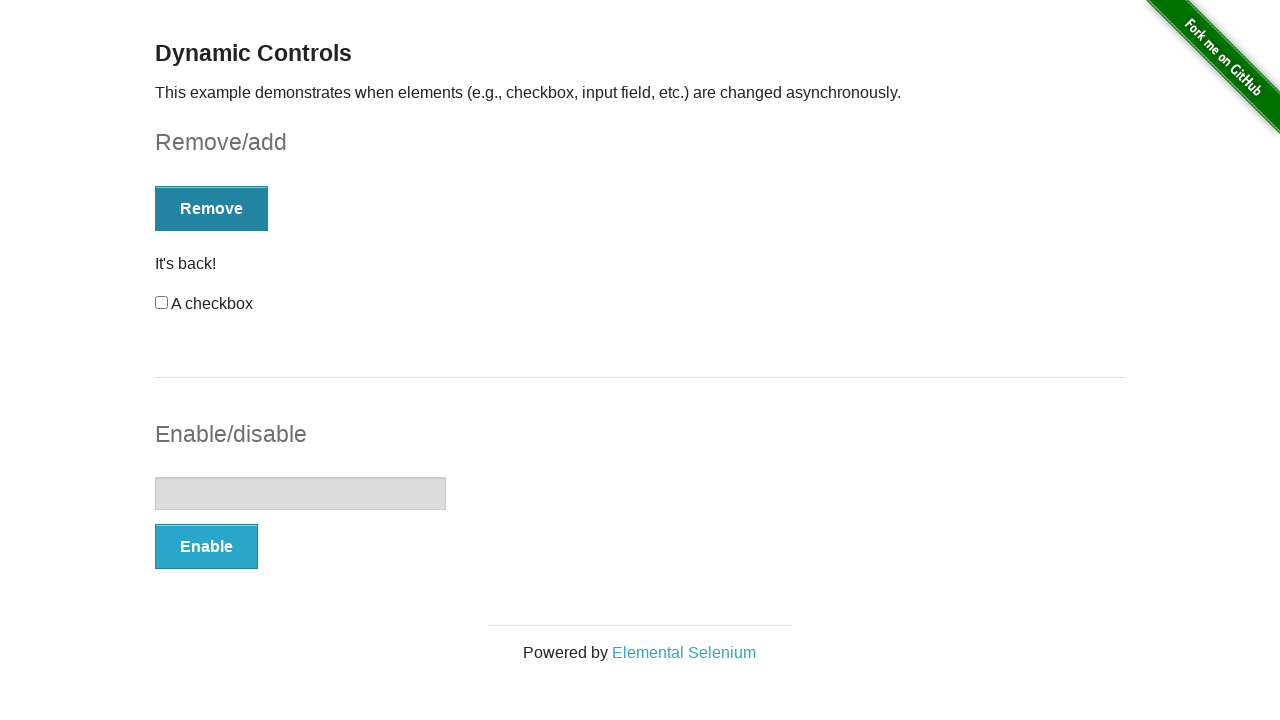

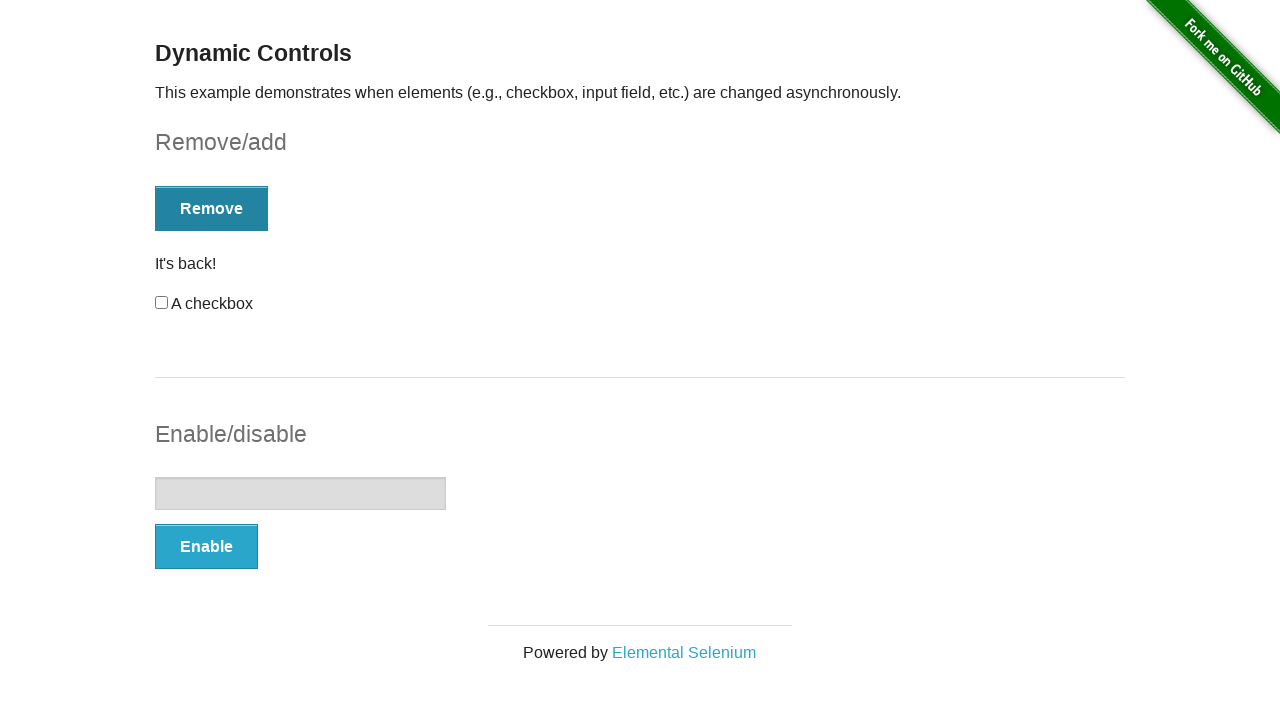